Tests confirmation alert handling by clicking a button that triggers a confirm dialog and accepting it

Starting URL: https://www.hyrtutorials.com/p/alertsdemo.html

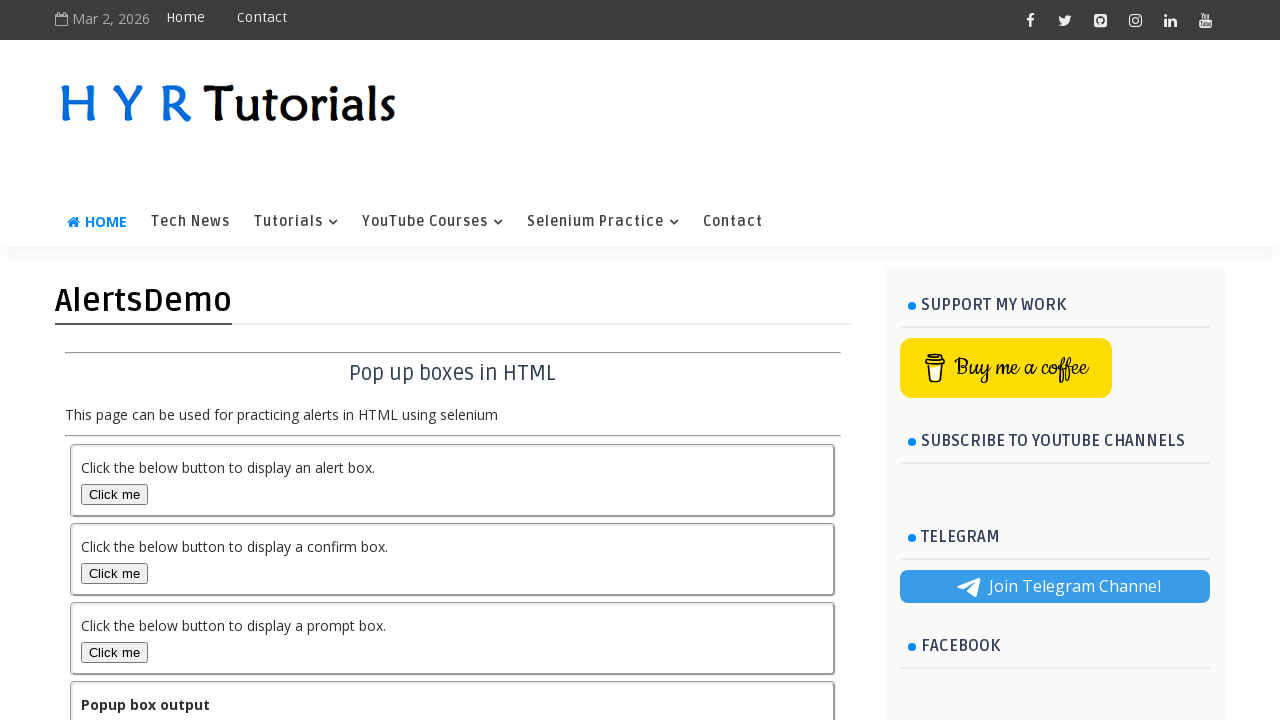

Clicked the confirmation alert button at (114, 573) on #confirmBox
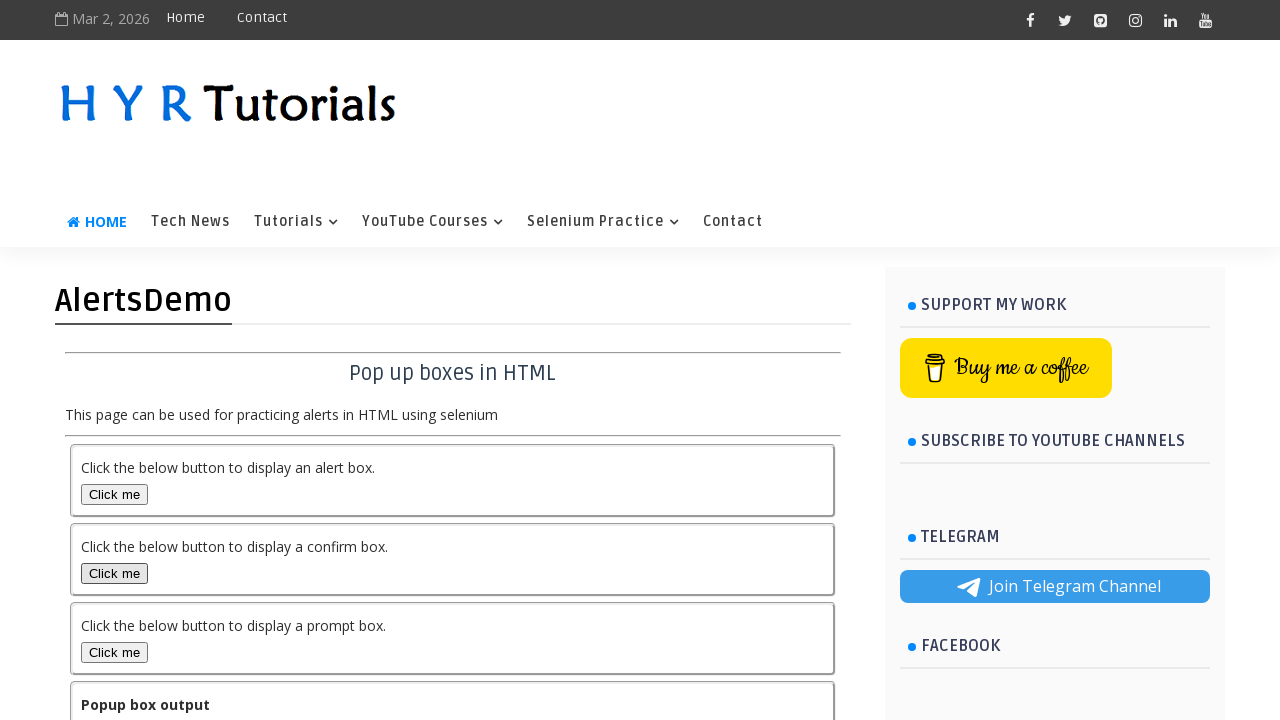

Set up dialog handler to accept confirmation alert
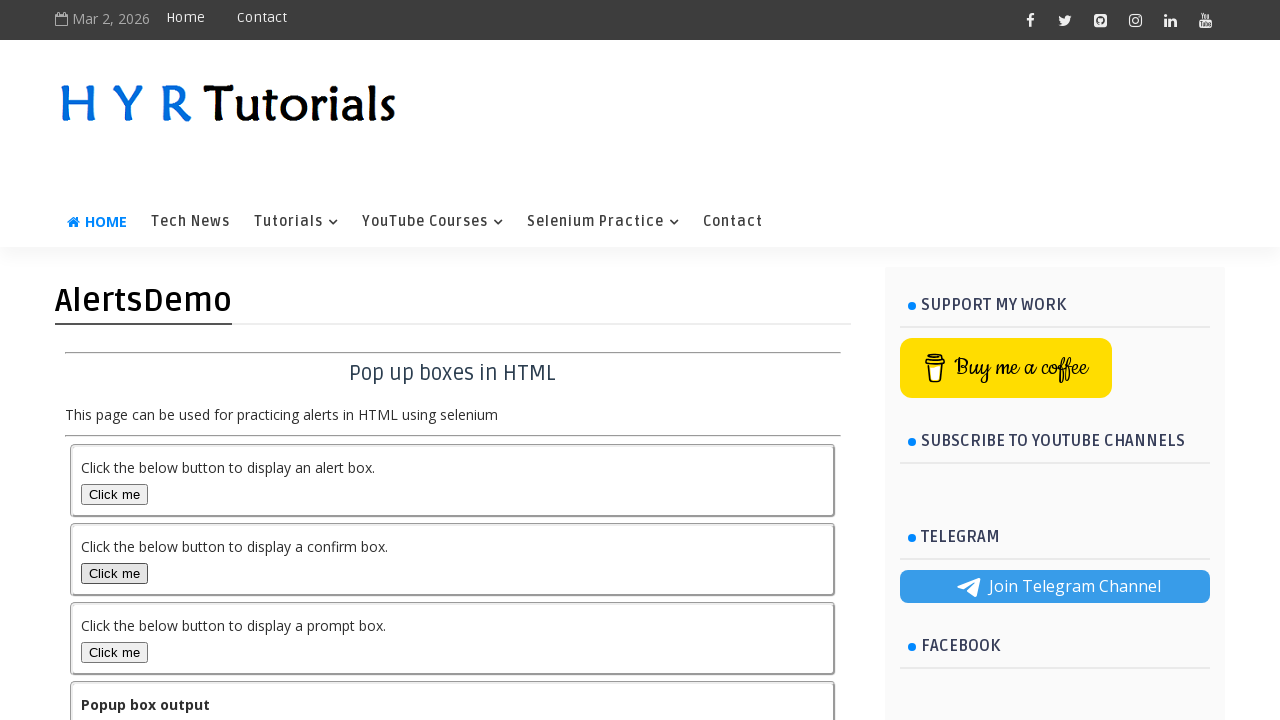

Output element loaded after accepting confirmation alert
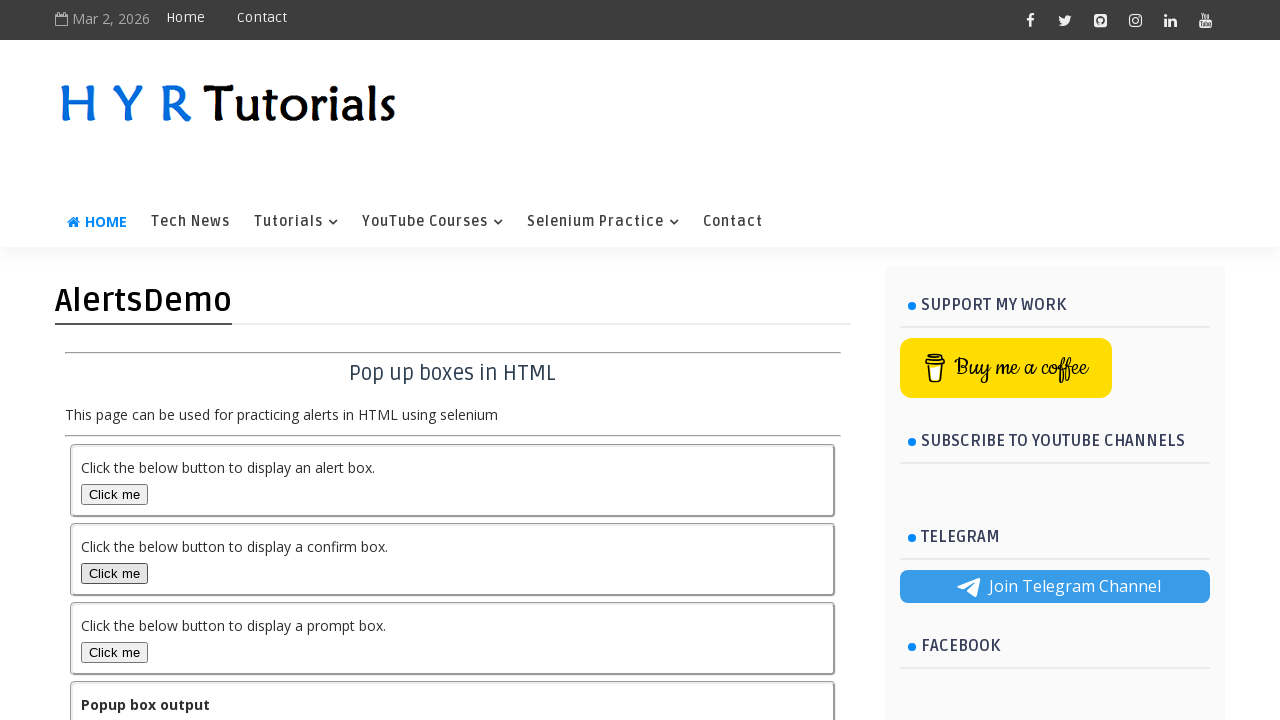

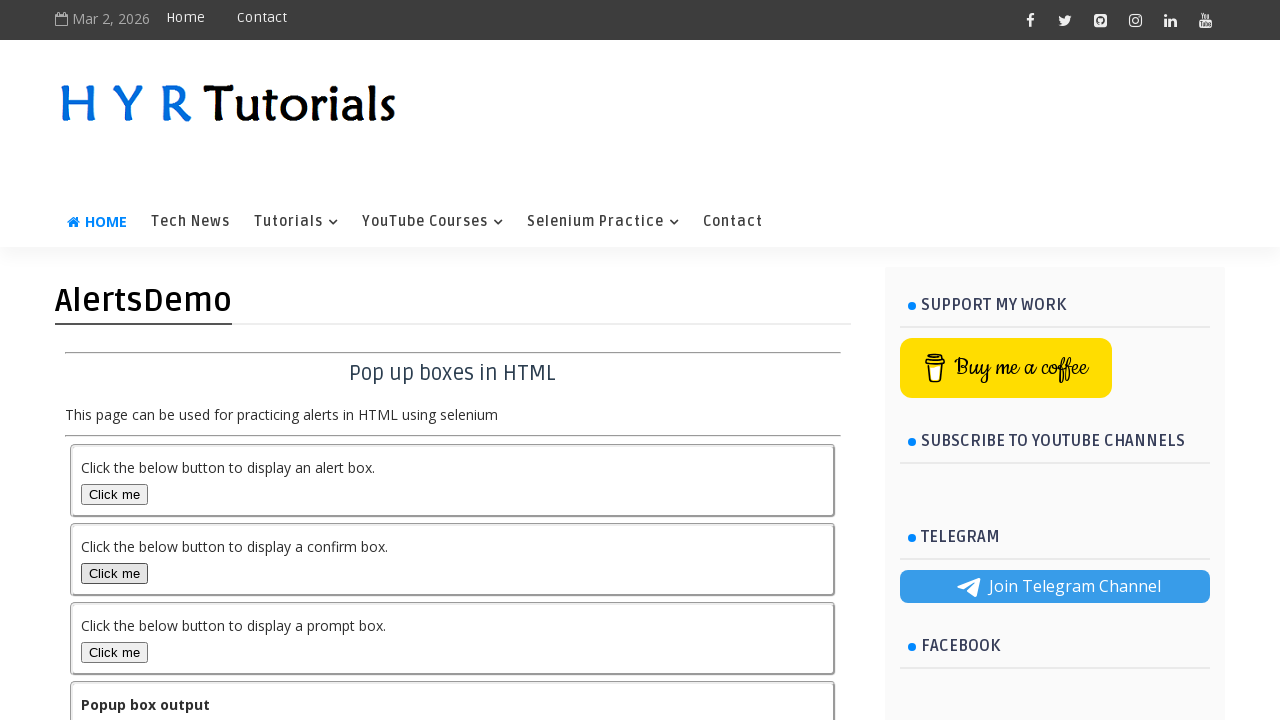